Tests the email input field on the DemoQA text box form by entering an email address

Starting URL: https://demoqa.com/text-box

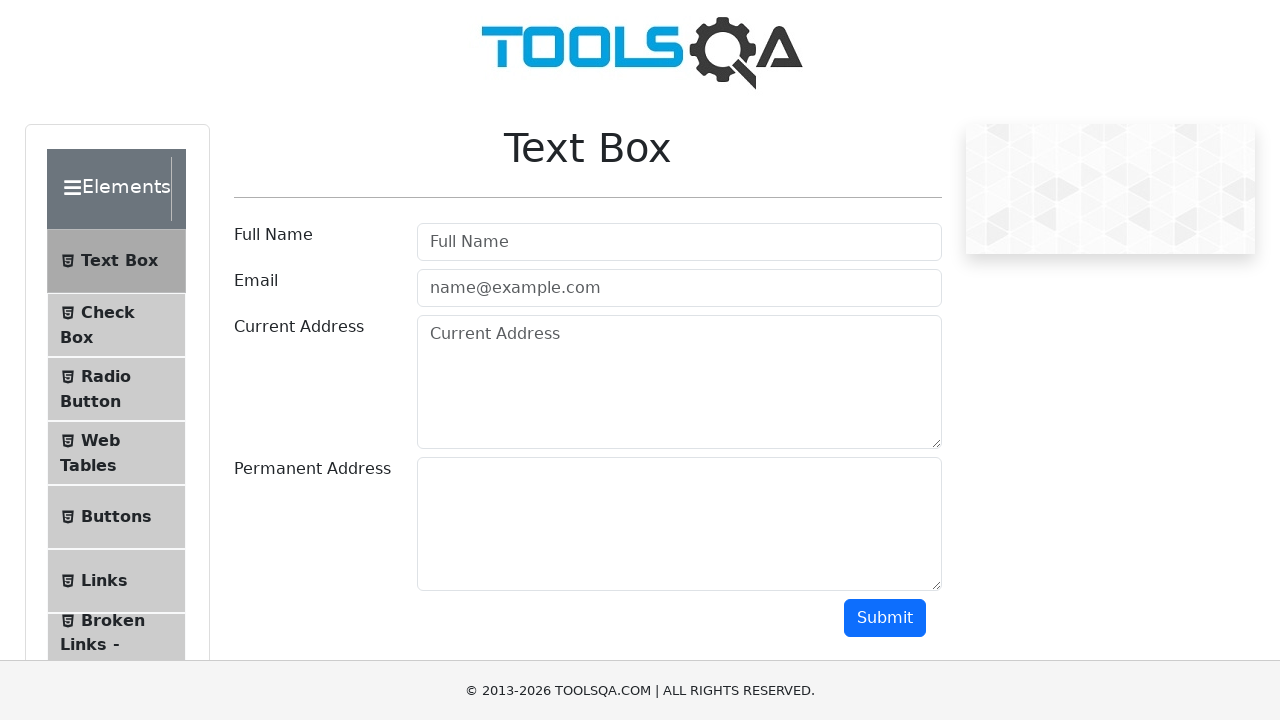

Filled email field with 'testuser123@example.com' on #userEmail
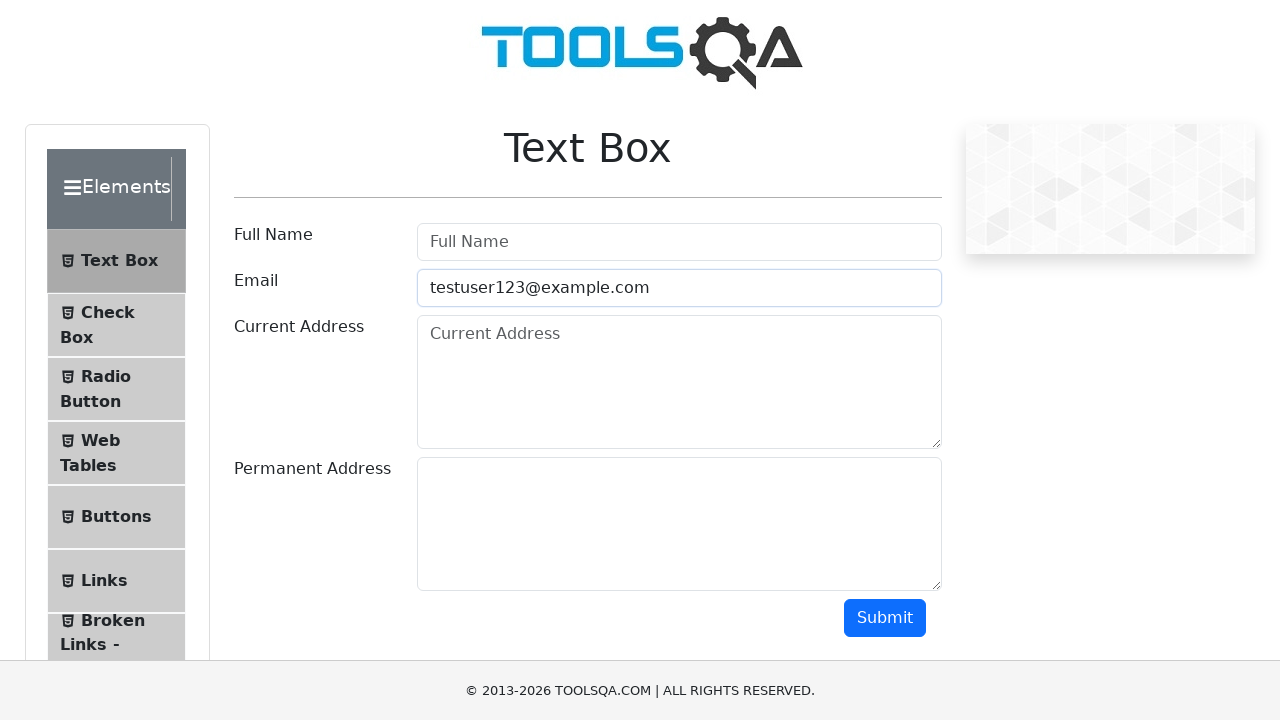

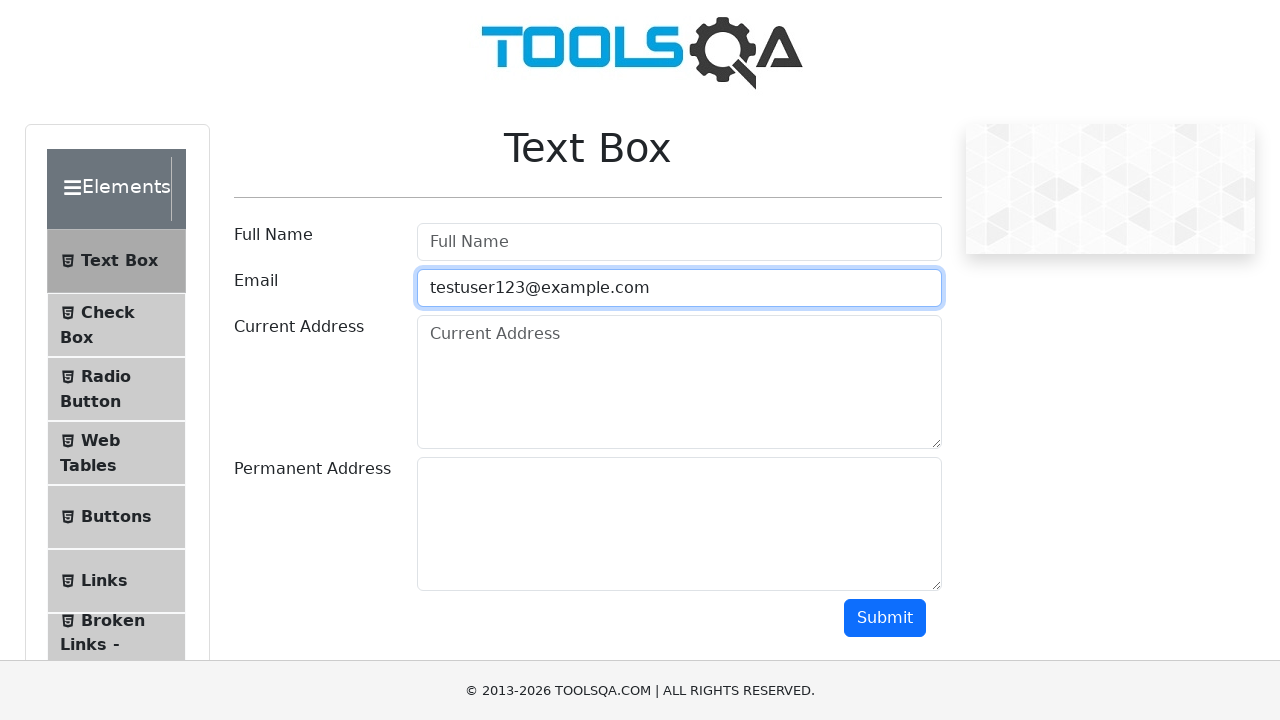